Tests right-click (context click) functionality by performing a right-click on the right-click button and verifying the success message appears

Starting URL: https://demoqa.com/buttons

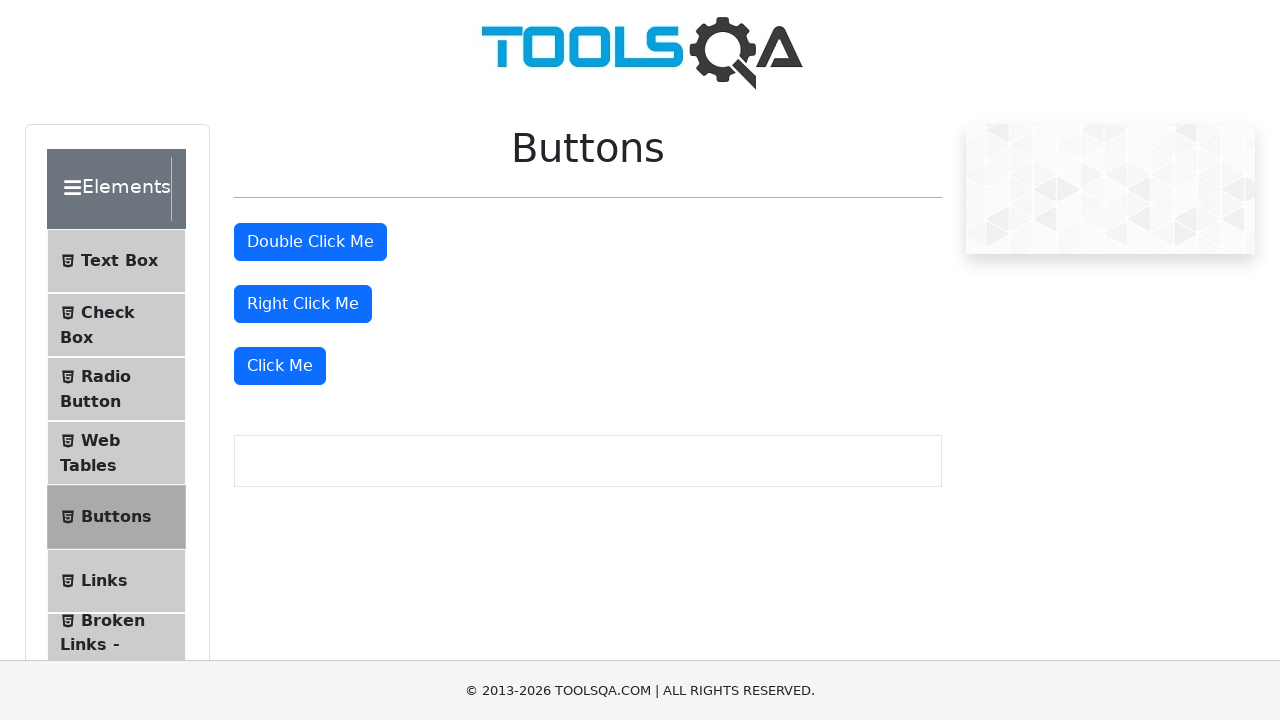

Right-clicked on the right-click button at (303, 304) on #rightClickBtn
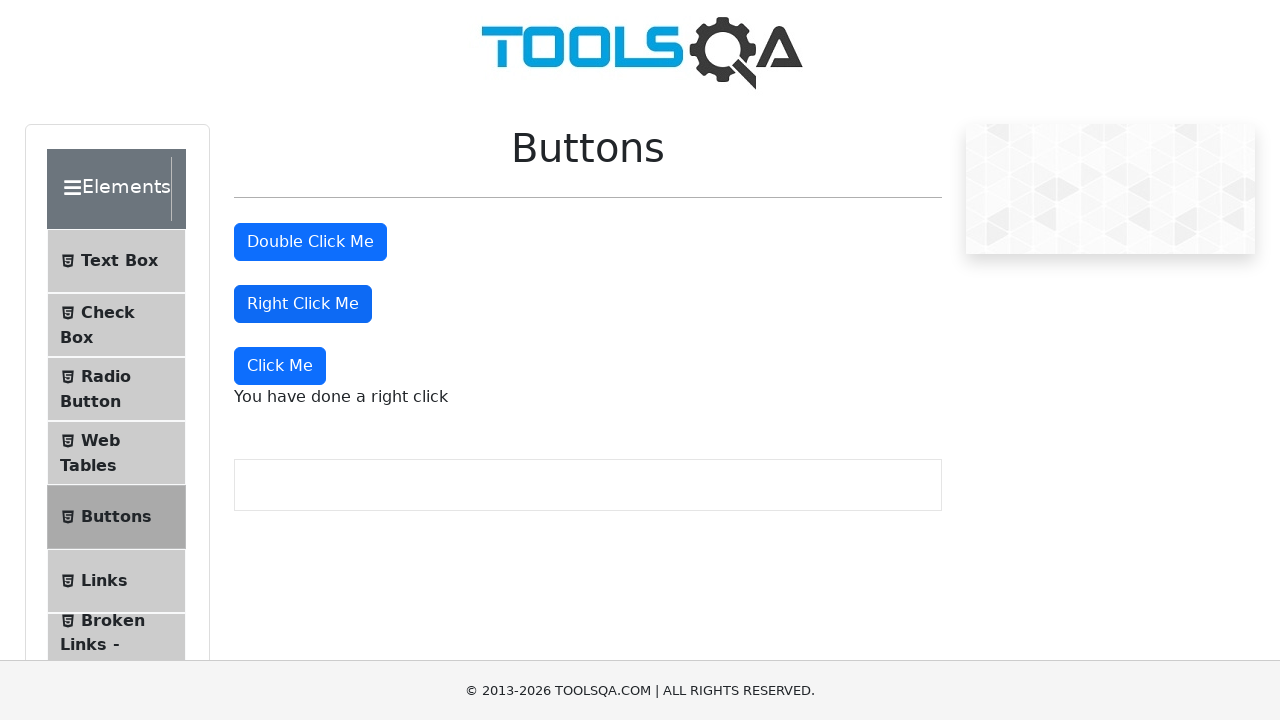

Right-click success message appeared and is visible
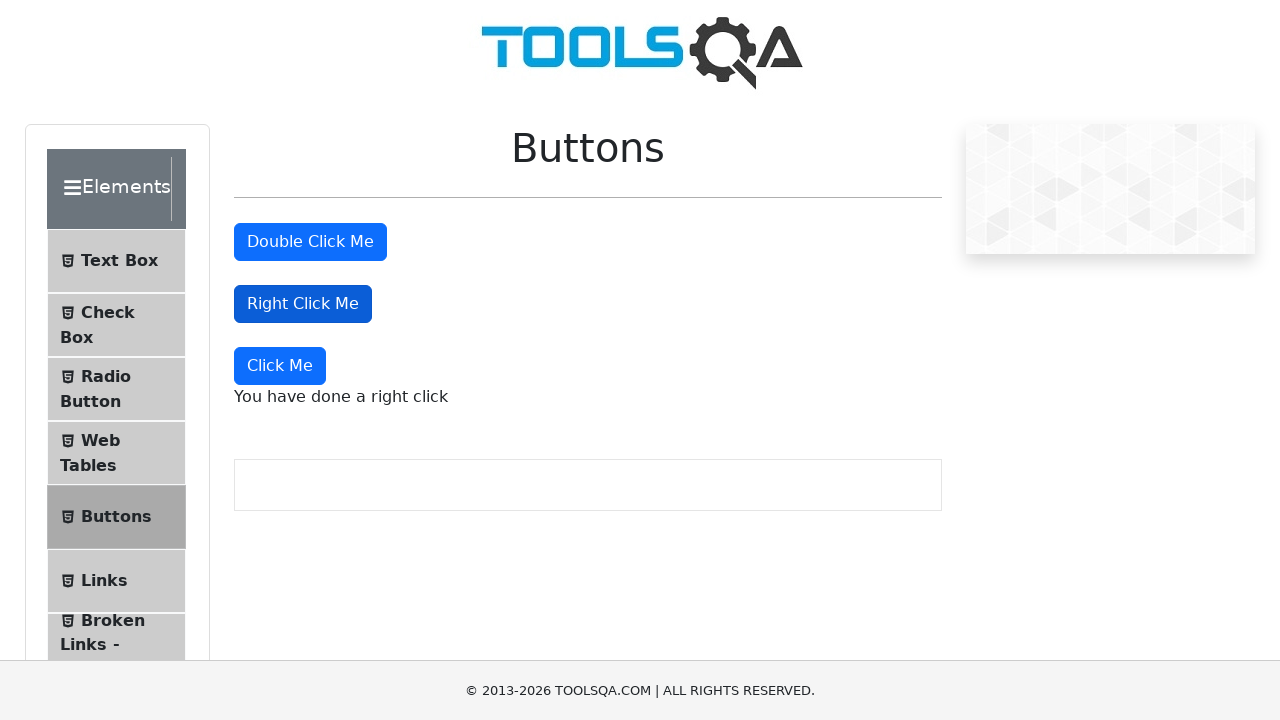

Verified right-click message contains correct text: 'You have done a right click'
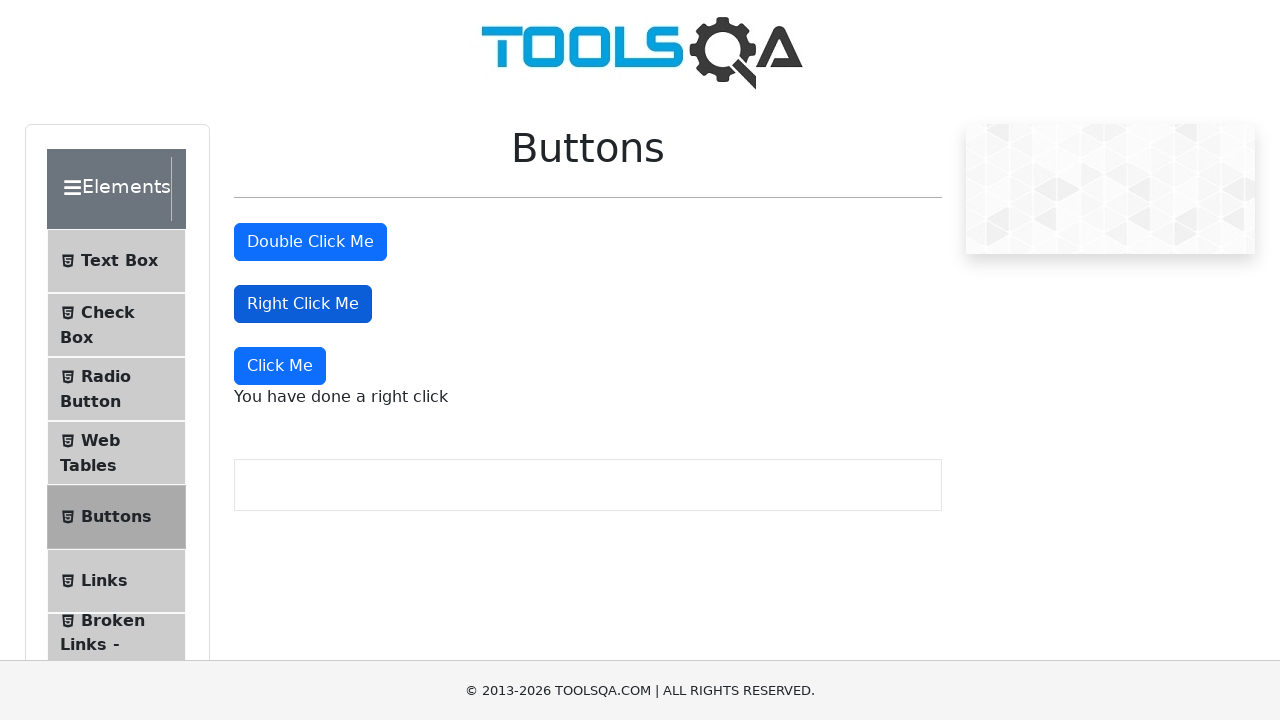

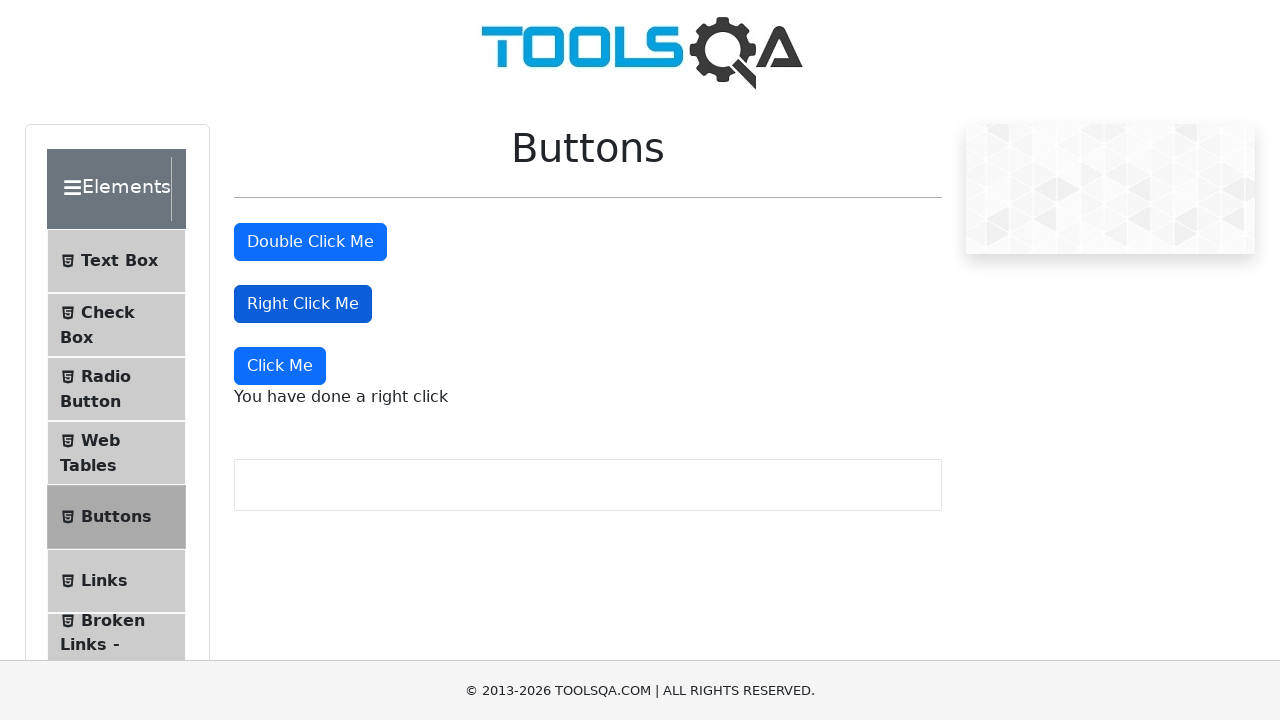